Tests proper handling of stale elements by re-finding the element after page refresh before clicking

Starting URL: https://the-internet.herokuapp.com/frames

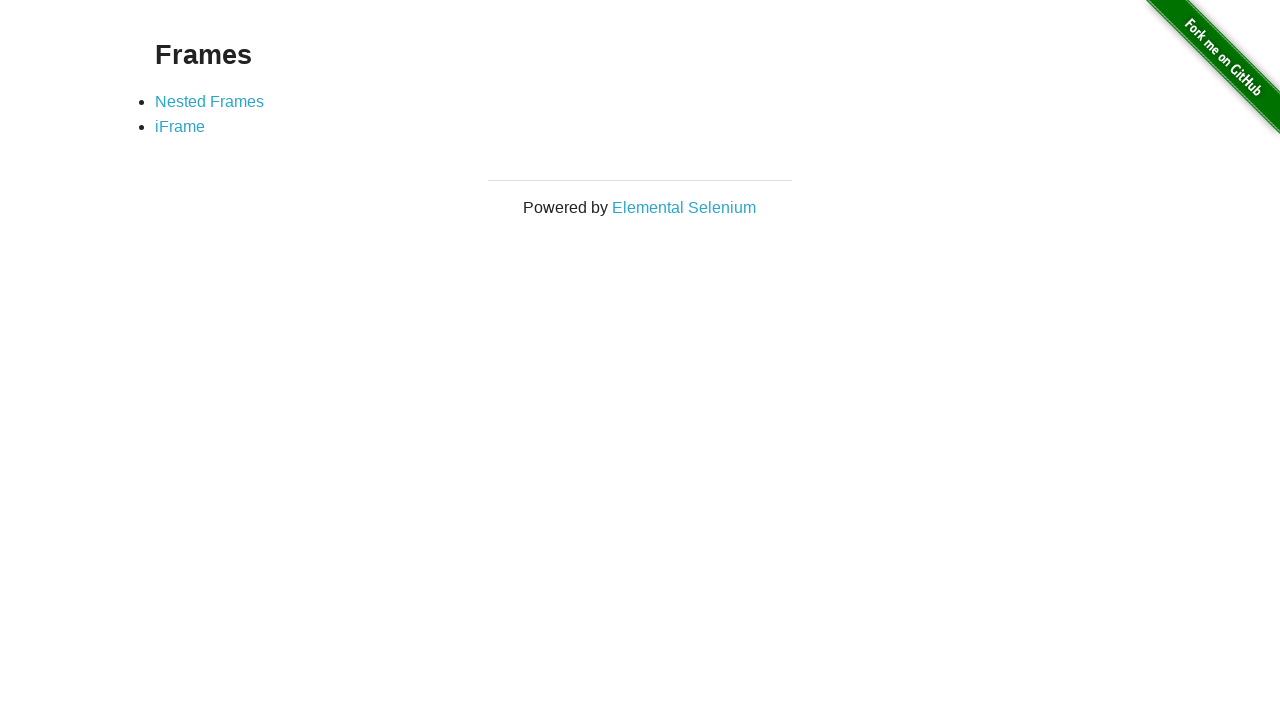

Waited for iFrame link to be visible
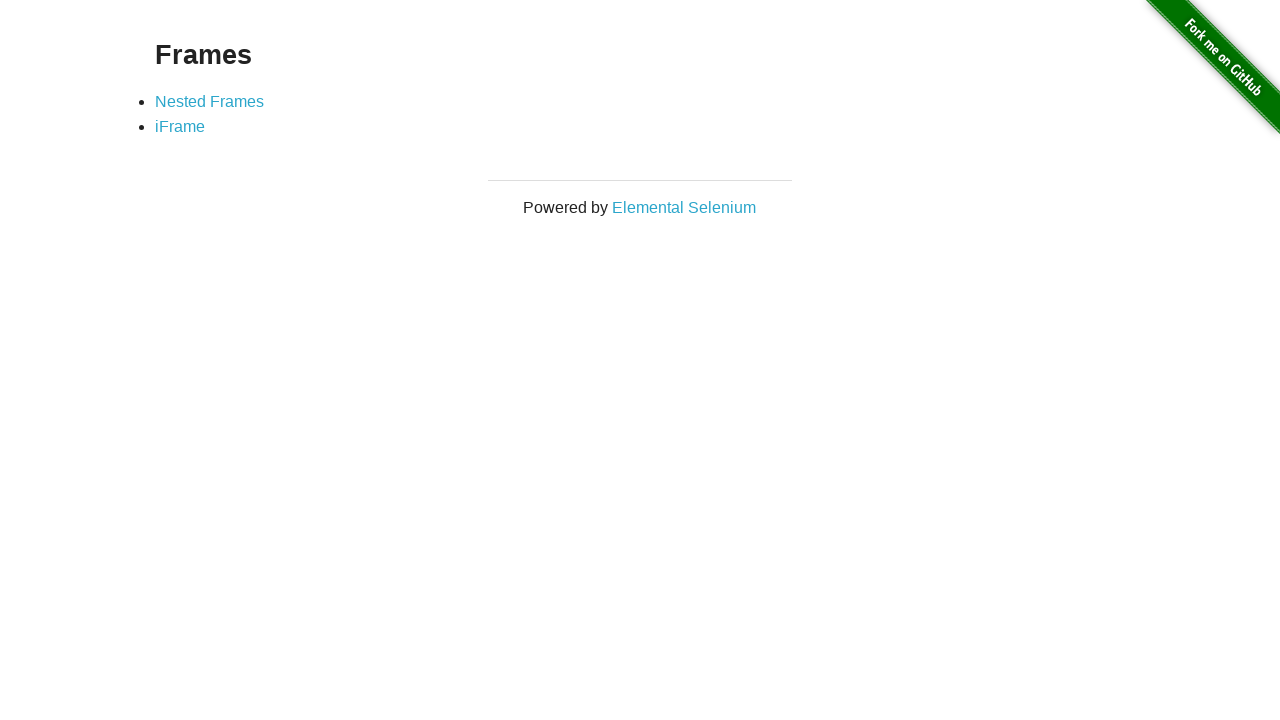

Refreshed the page to test stale element handling
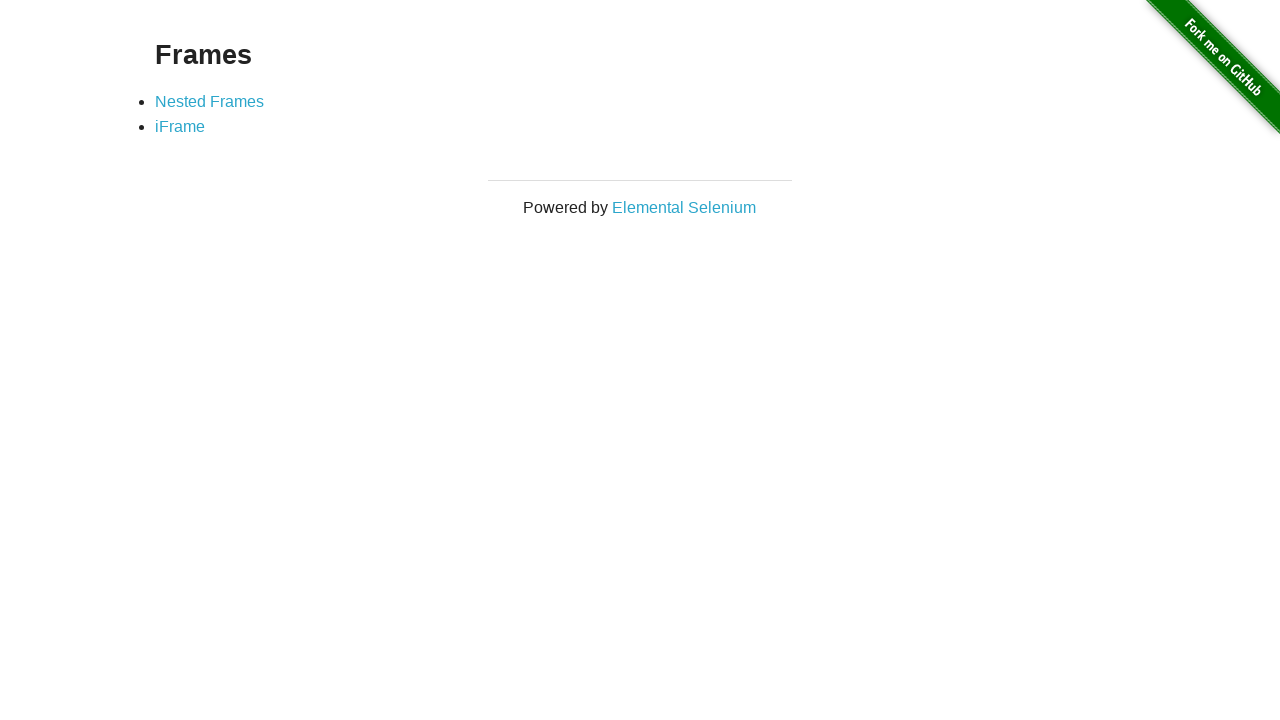

Clicked iFrame link after page refresh (re-finding element) at (180, 127) on a:has-text('iFrame')
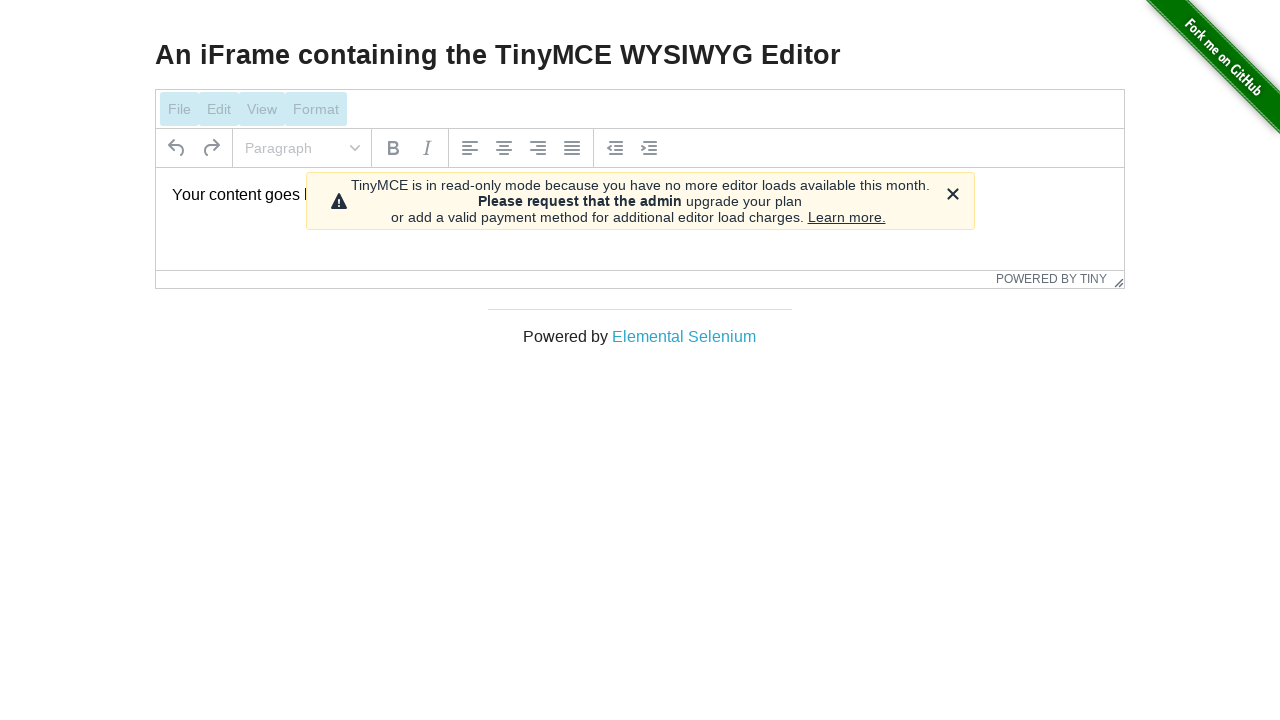

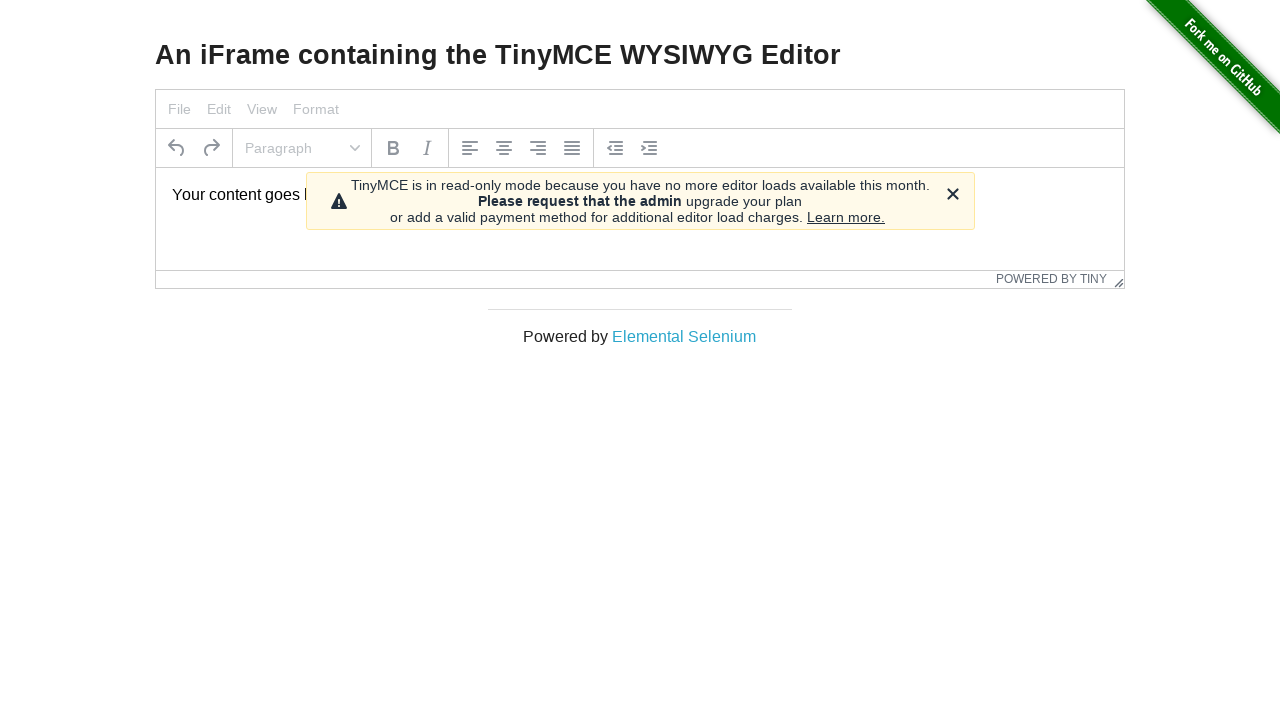